Tests radio button functionality by verifying the Male radio button is displayed and enabled, then clicking on it to select it

Starting URL: http://syntaxprojects.com/basic-radiobutton-demo.php

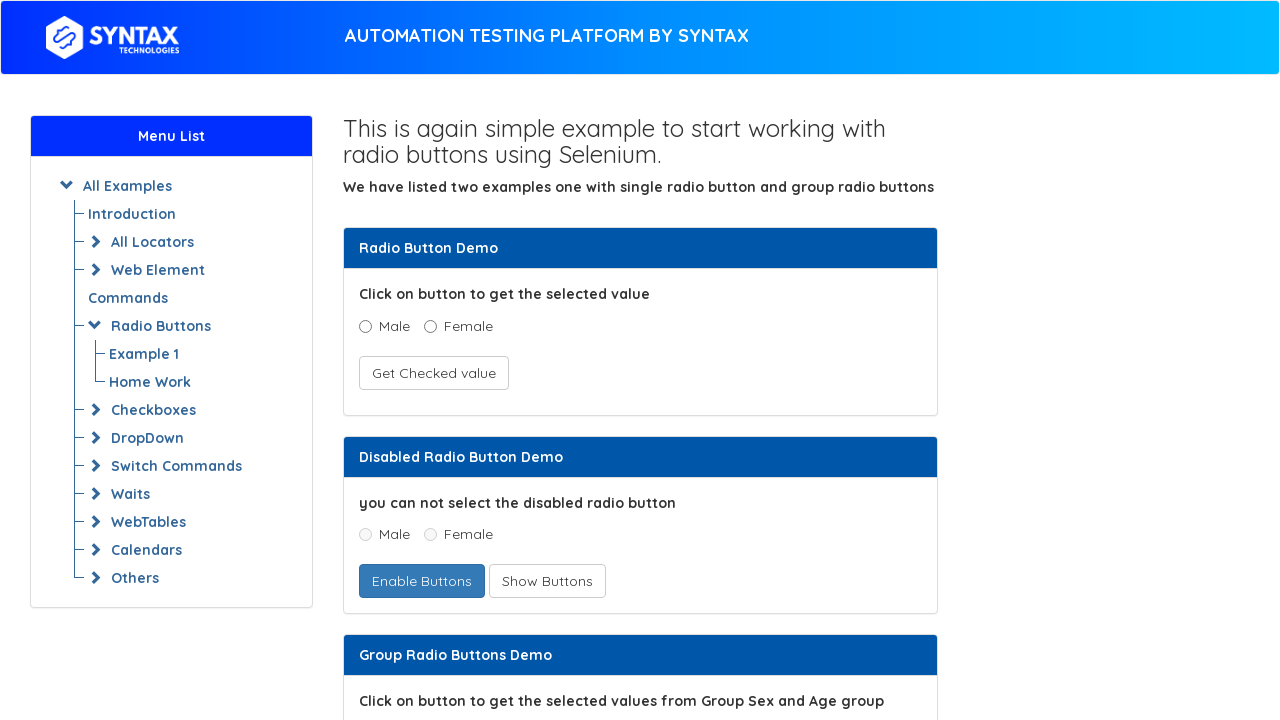

Male radio button is visible
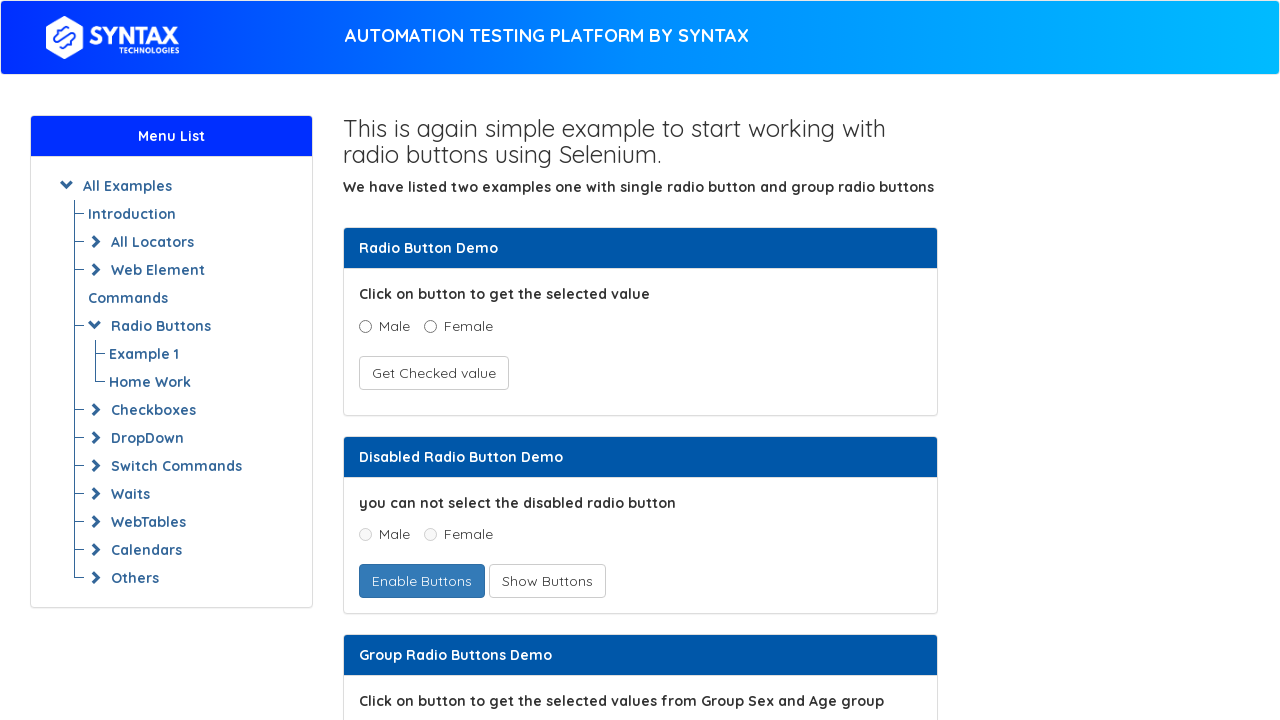

Clicked Male radio button to select it at (365, 326) on input[name='optradio'][value='Male']
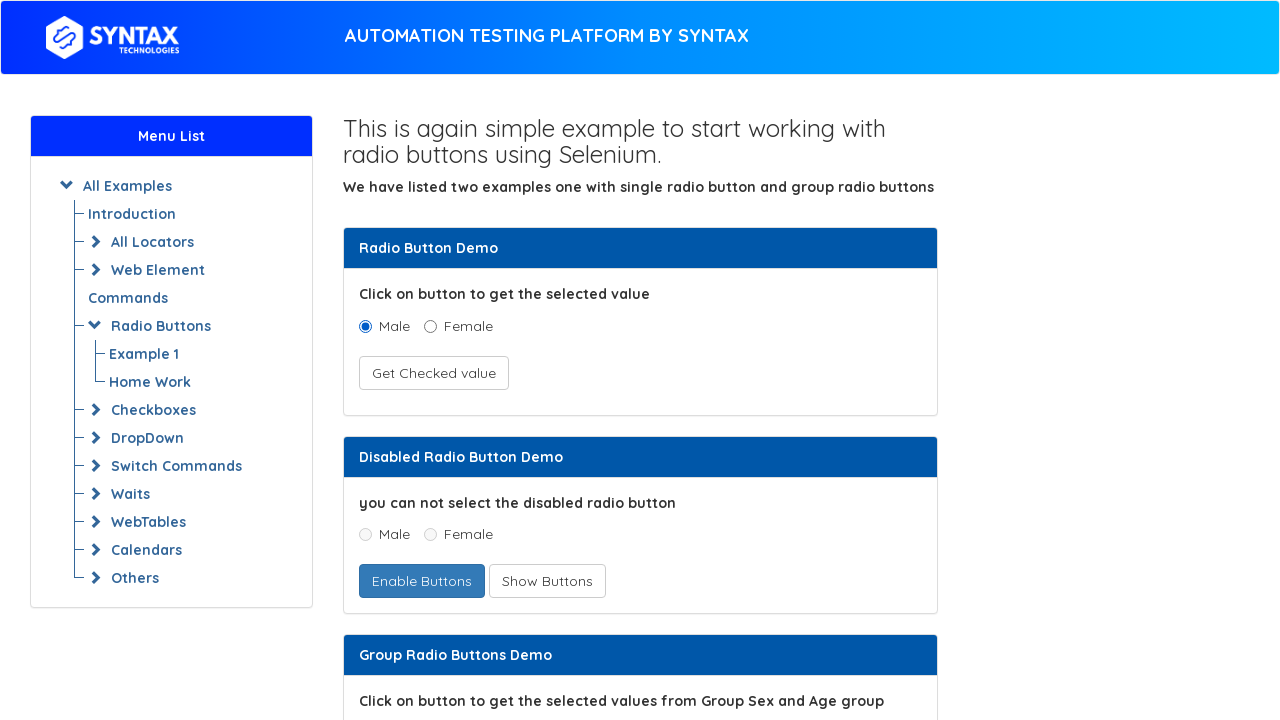

Male radio button is attached and selected
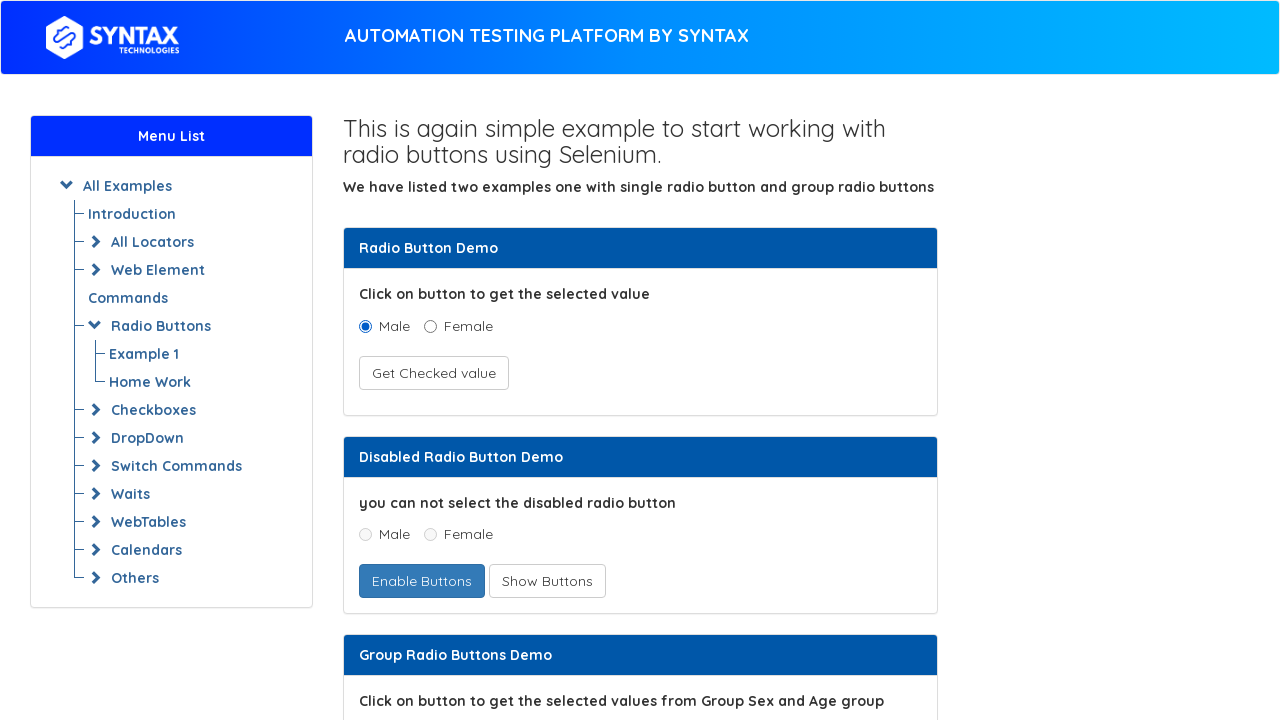

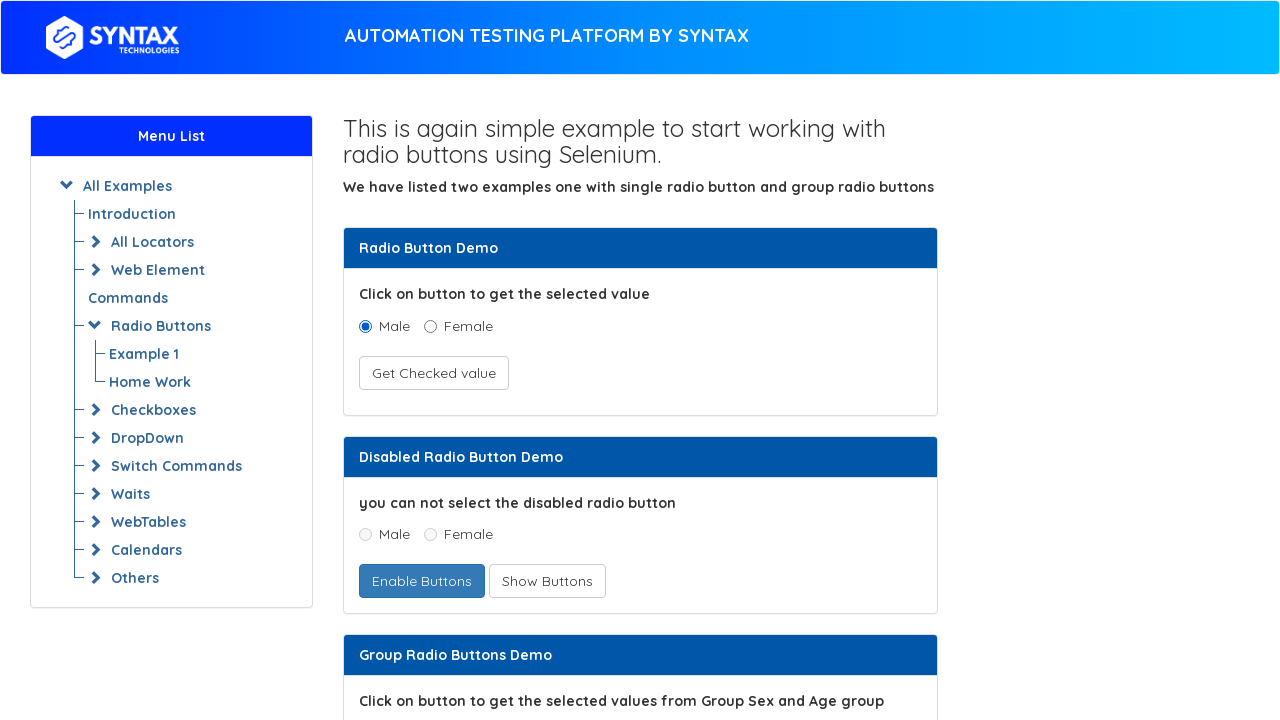